Tests various form elements on a practice automation page including radio buttons, autocomplete input, dropdown selection, and checkboxes

Starting URL: https://rahulshettyacademy.com/AutomationPractice/

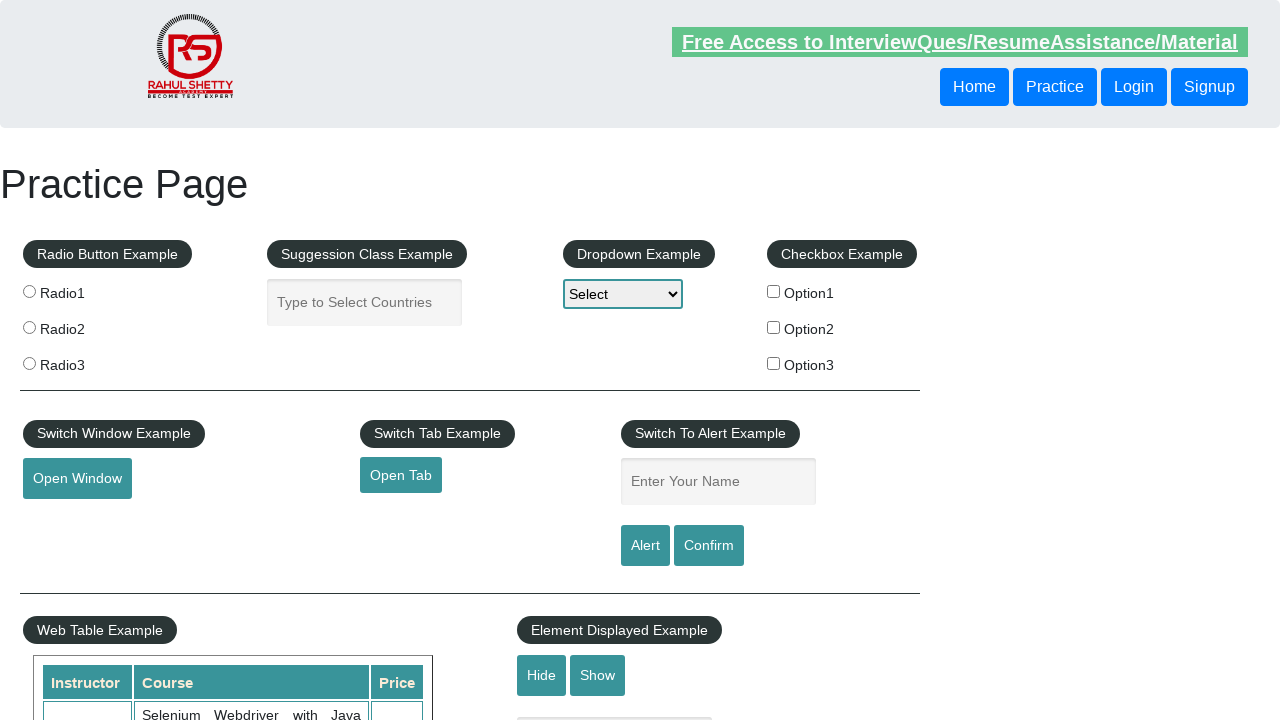

Waited for blinking text element to load
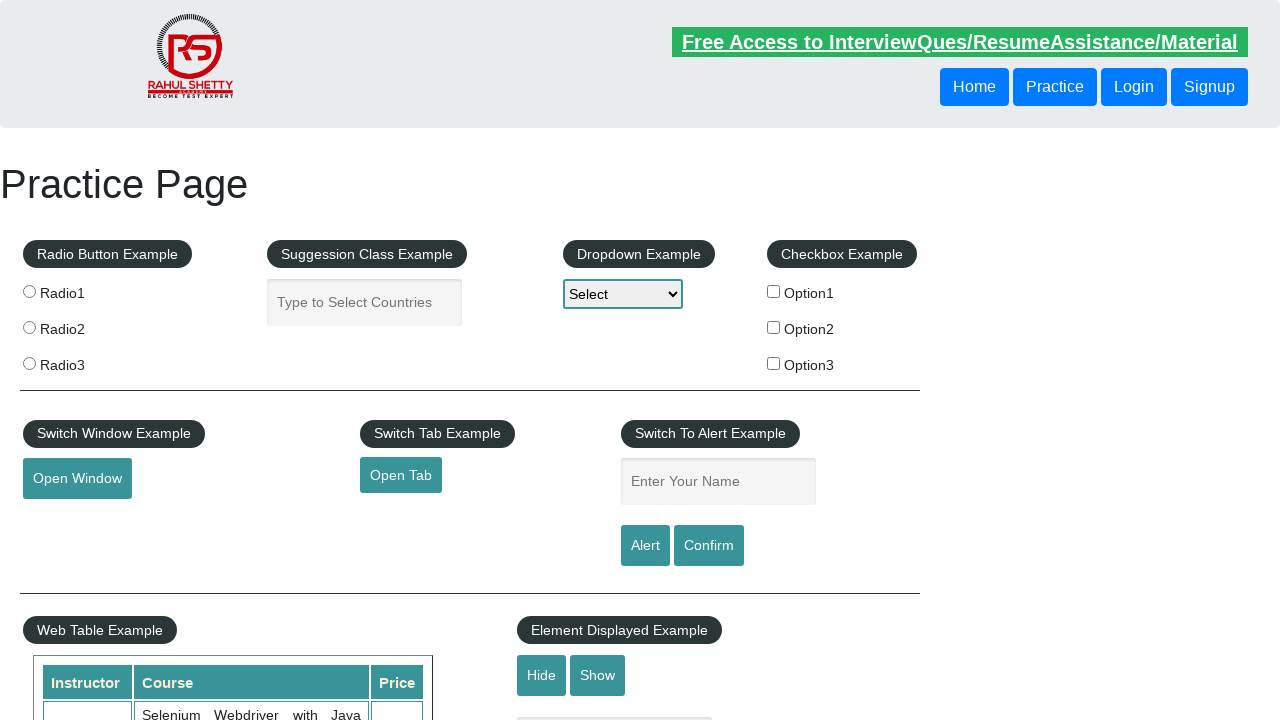

Clicked radio button 1 at (29, 291) on input[value='radio1']
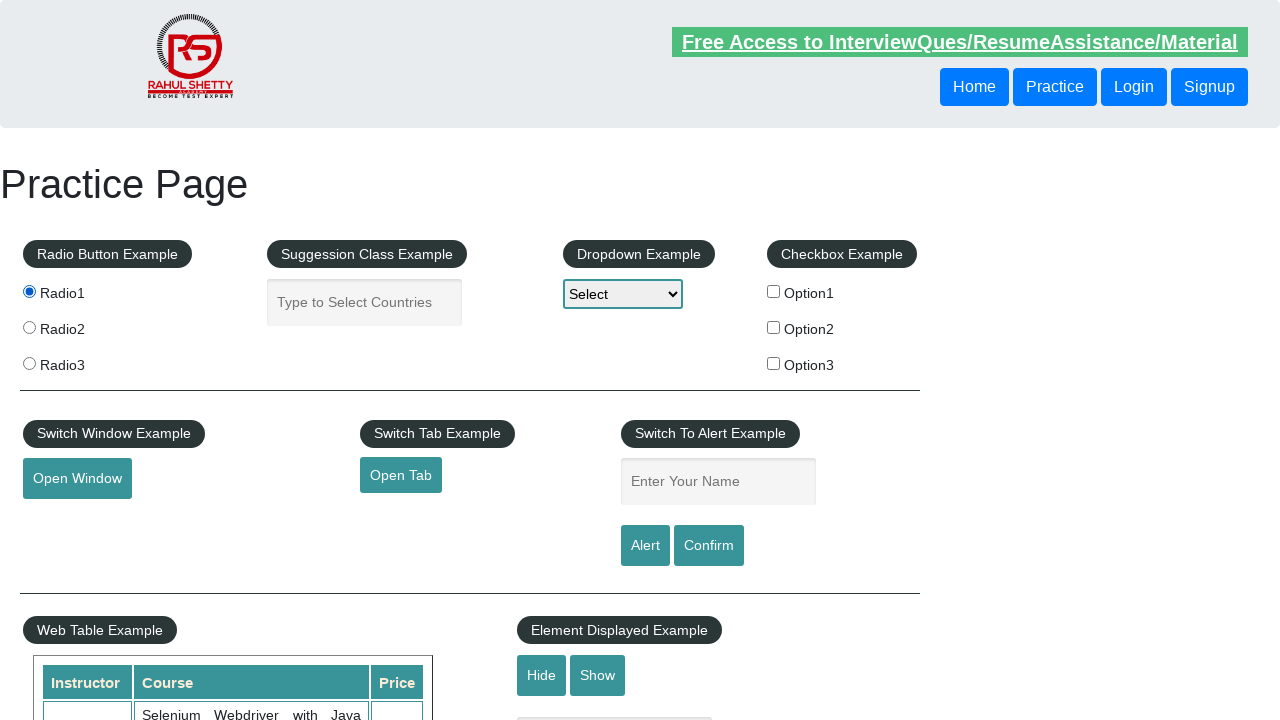

Clicked radio button 2 at (29, 327) on input[value='radio2']
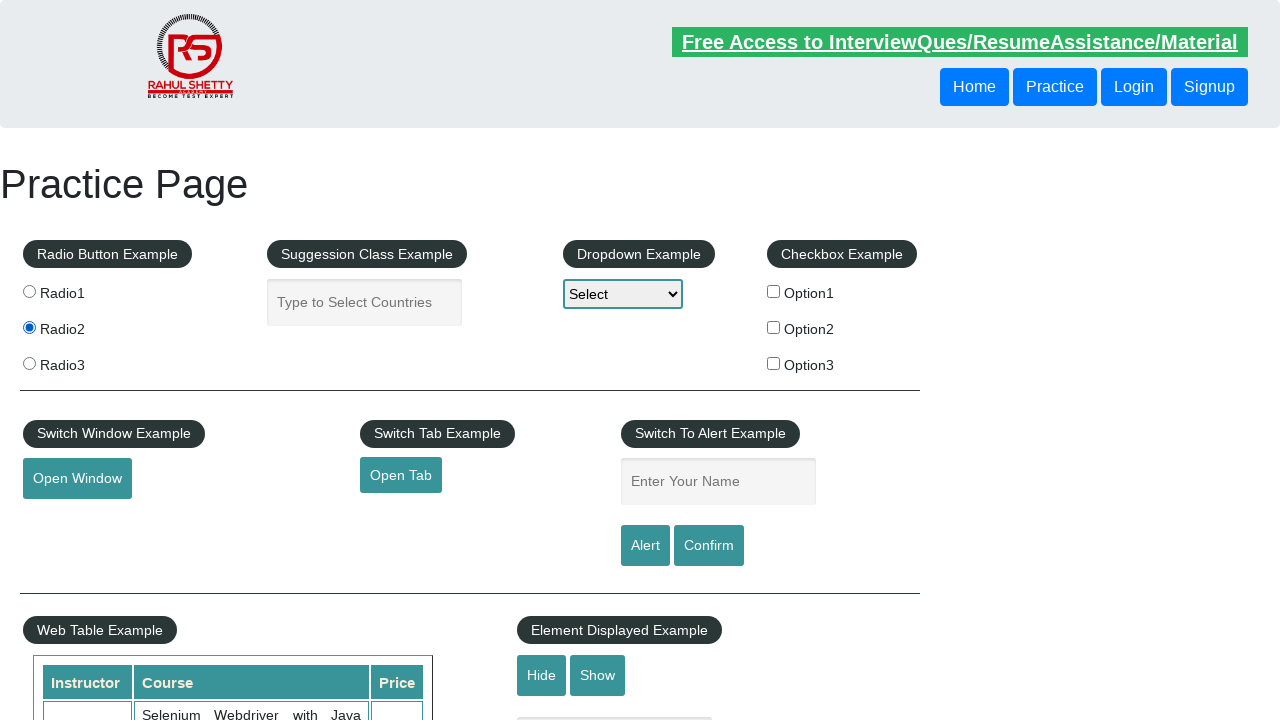

Clicked radio button 3 at (29, 363) on input[value='radio3']
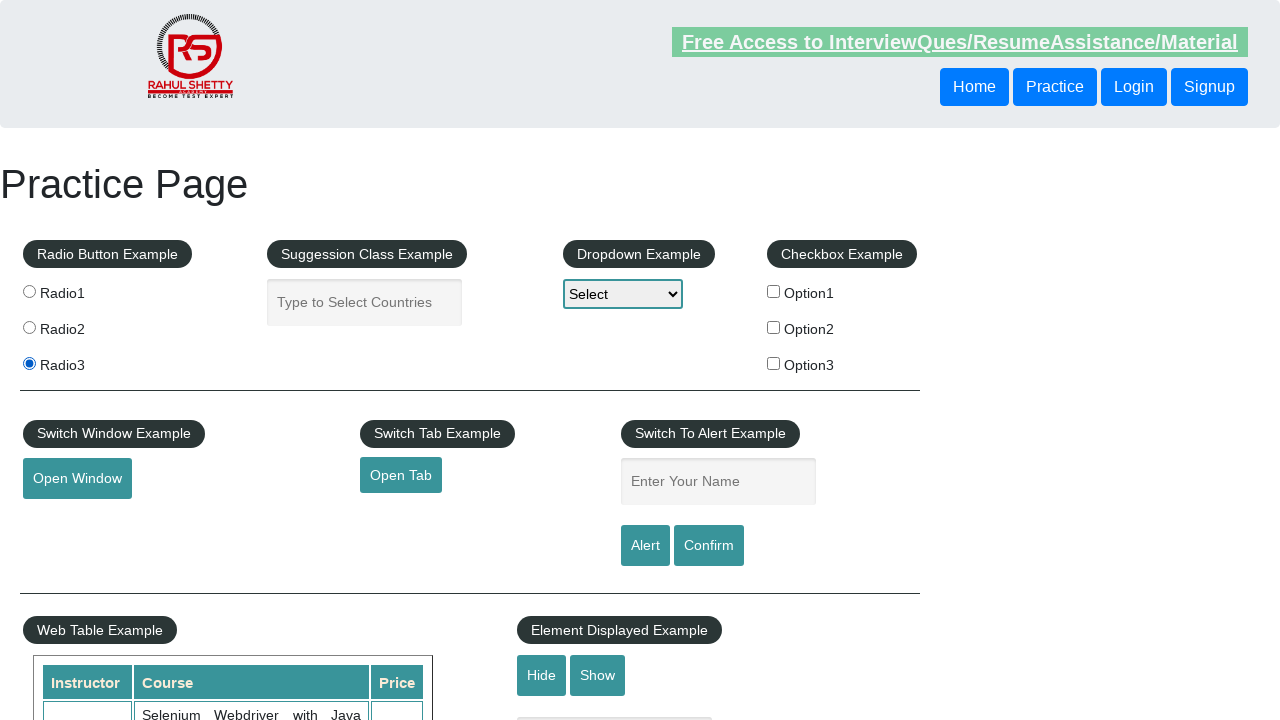

Filled autocomplete field with 'India' on #autocomplete
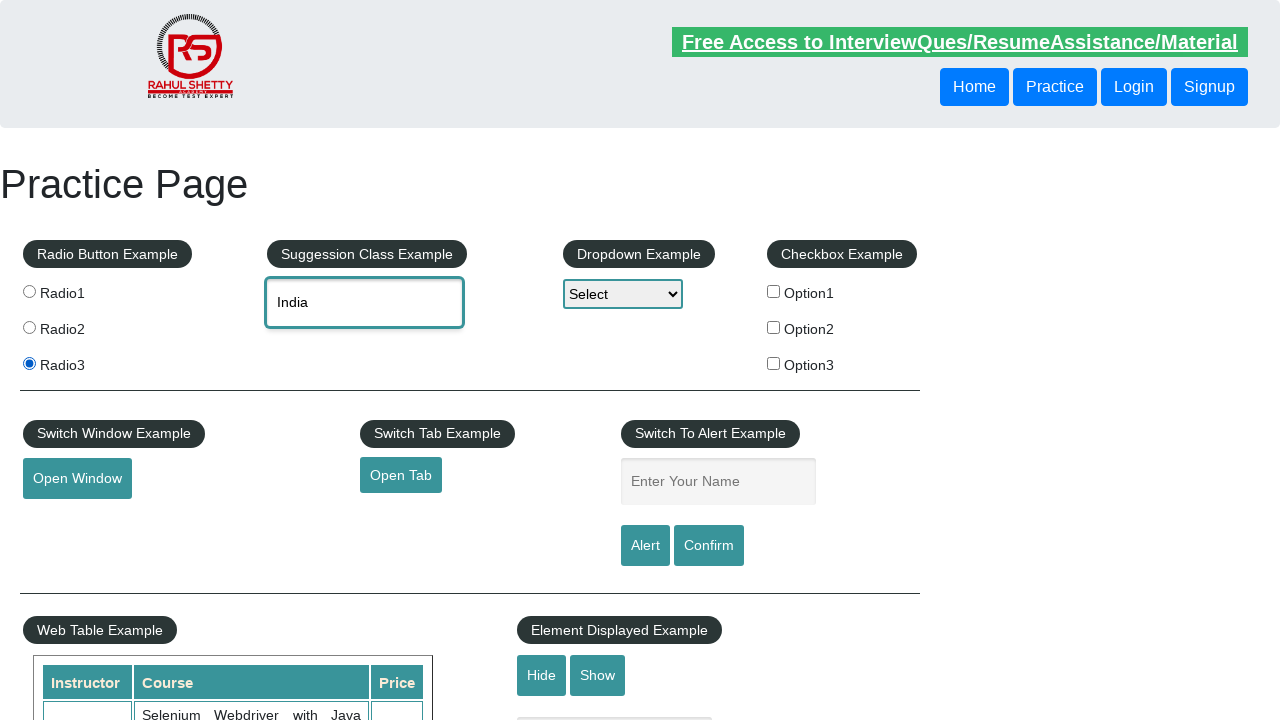

Clicked on autocomplete field at (365, 302) on #autocomplete
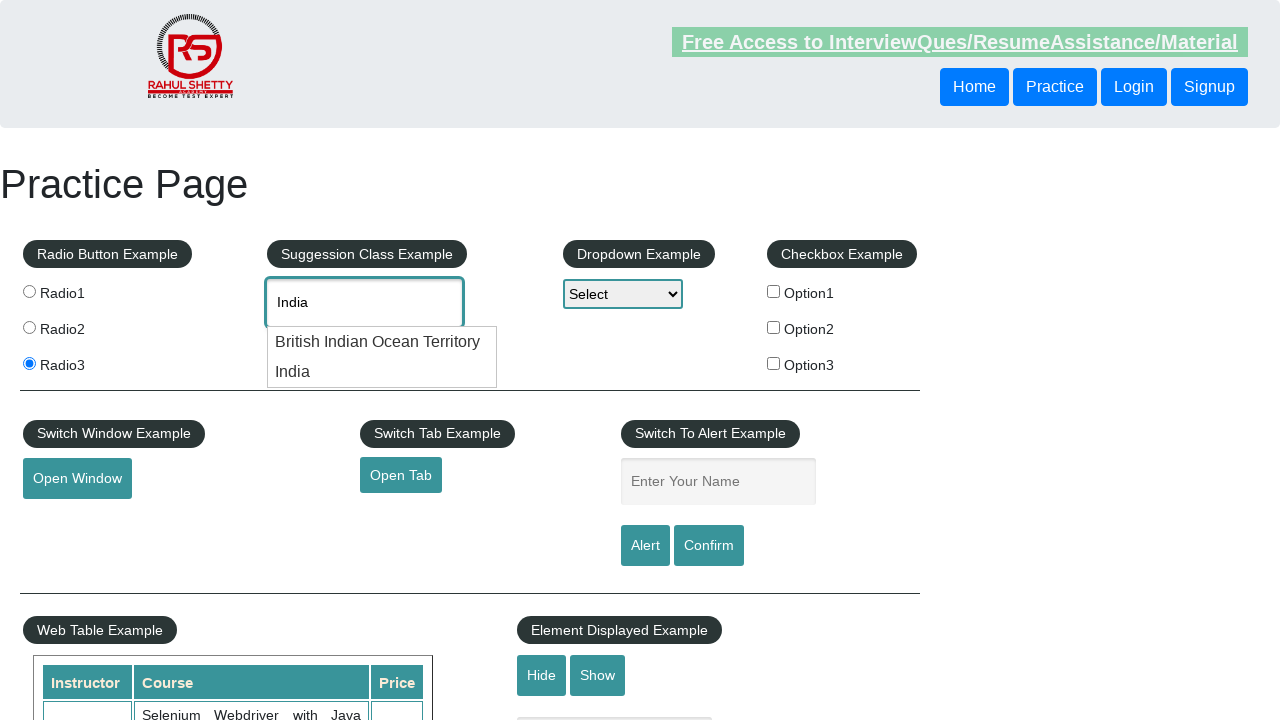

Selected 'Option1' from dropdown on #dropdown-class-example
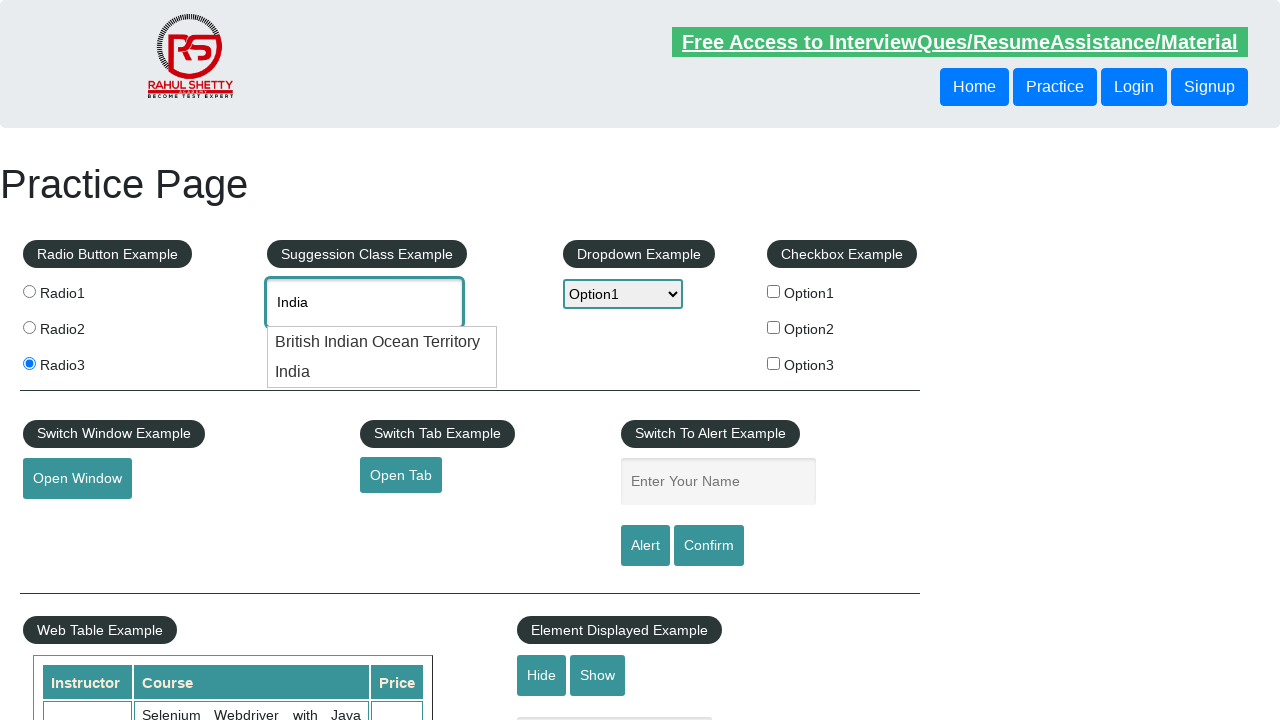

Clicked checkbox 1 at (774, 291) on #checkBoxOption1
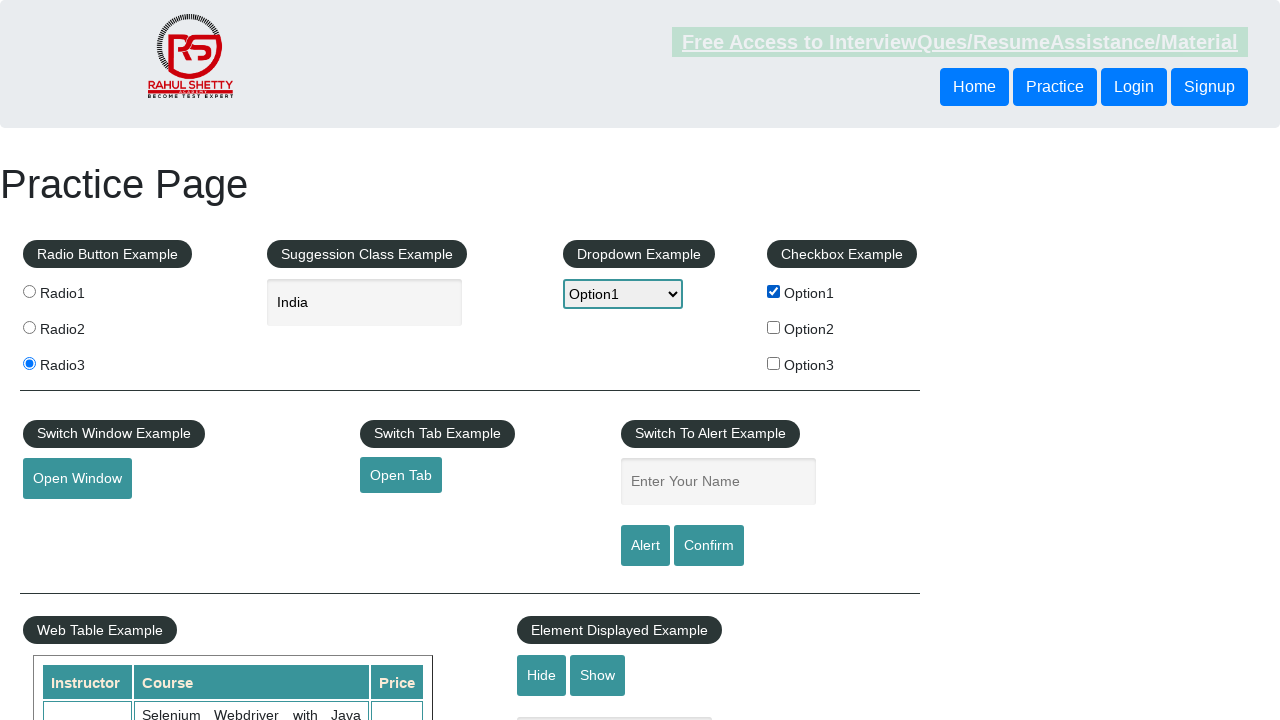

Clicked checkbox 2 at (774, 327) on #checkBoxOption2
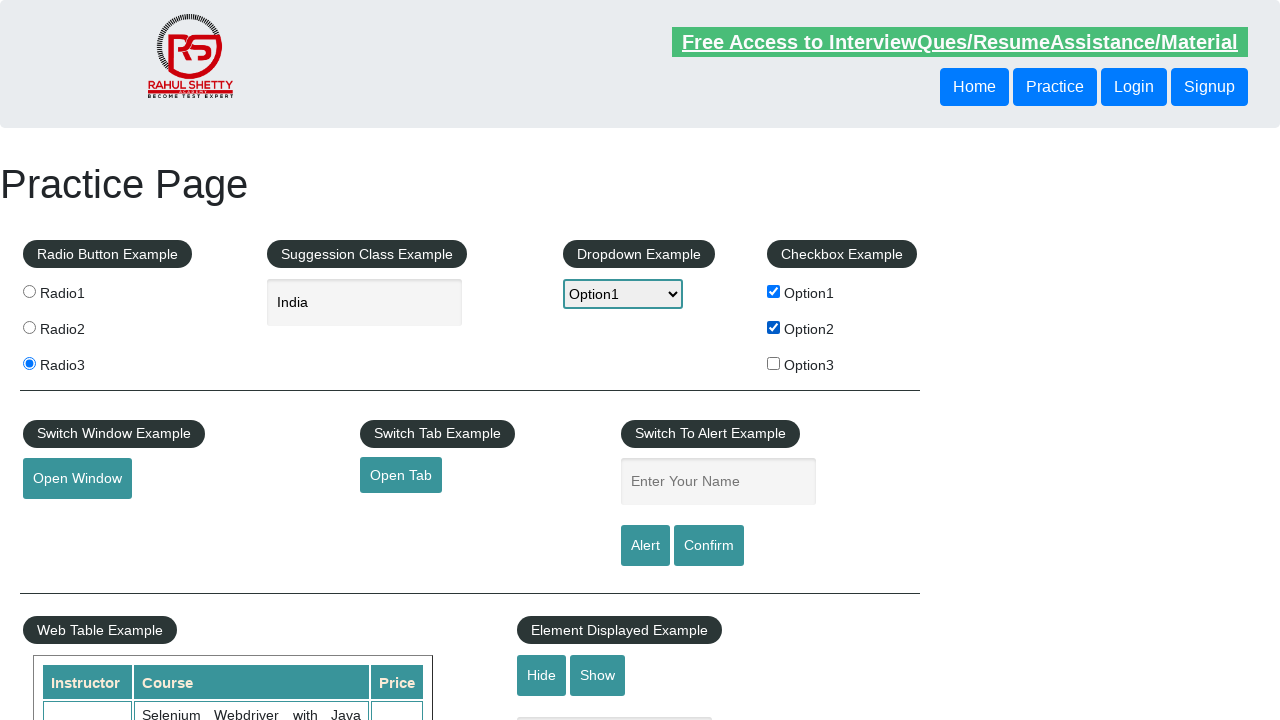

Clicked checkbox 3 at (774, 363) on #checkBoxOption3
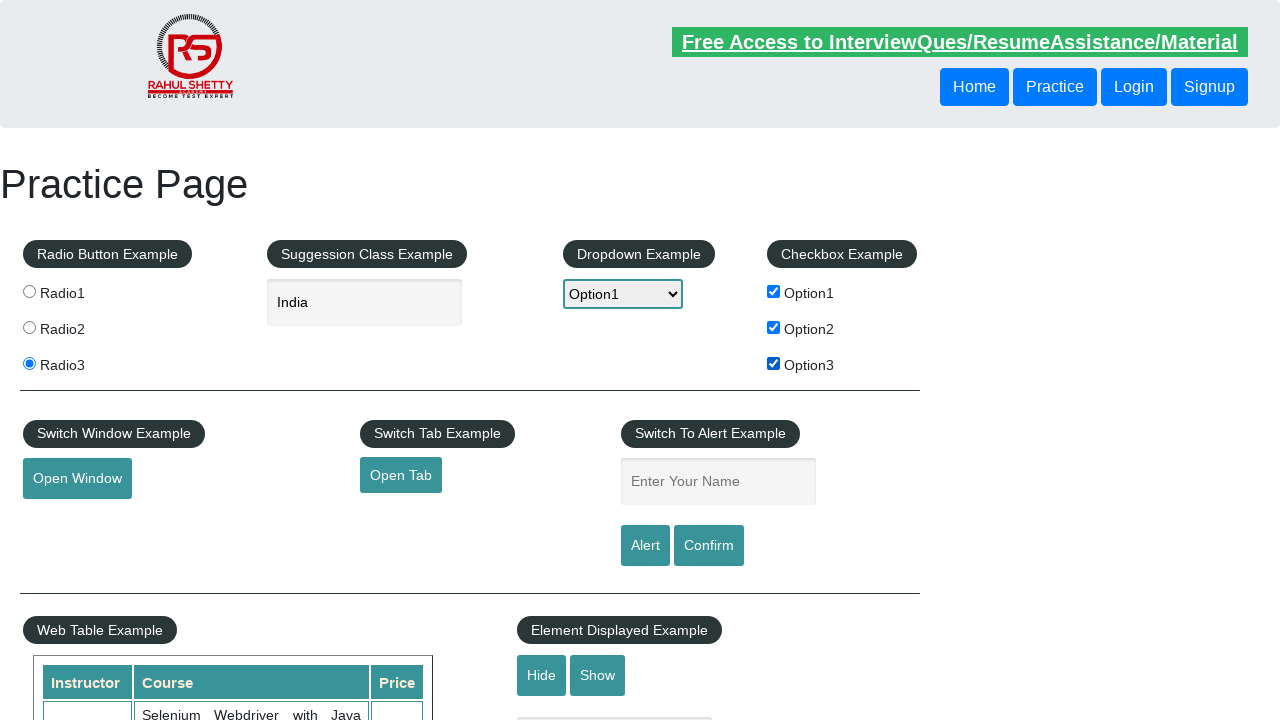

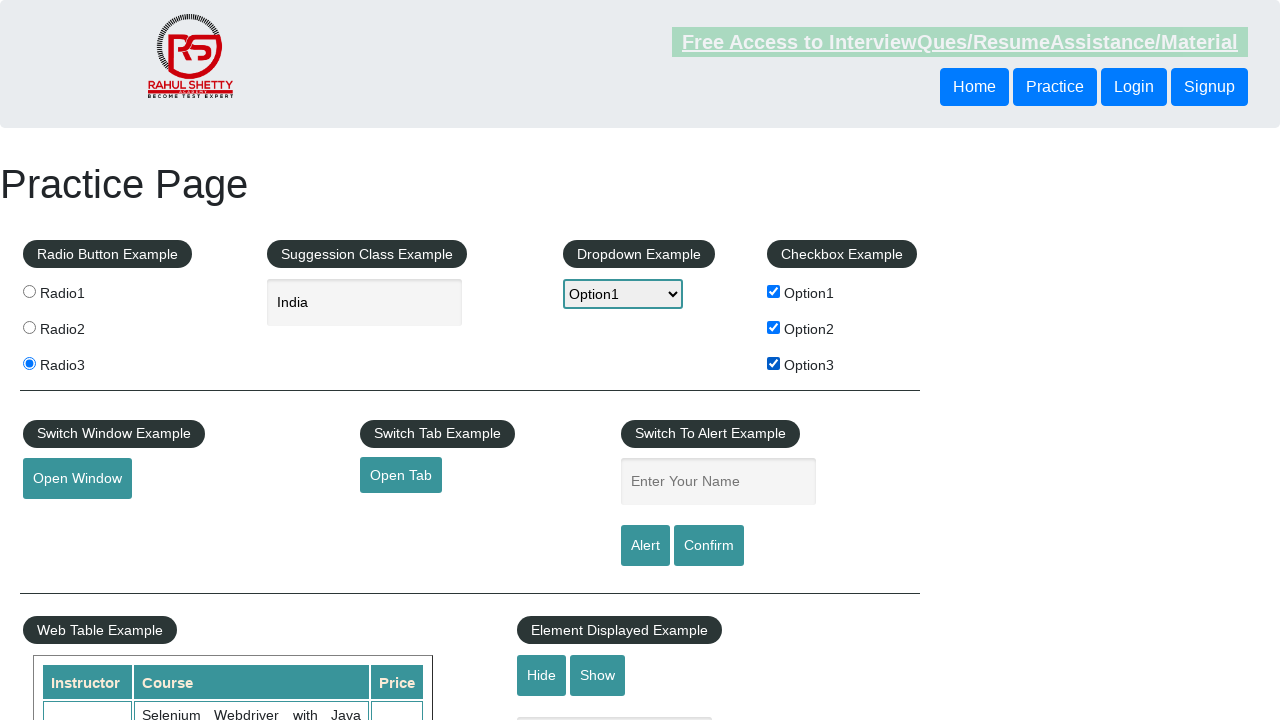